Loads jQuery and jQuery Growl library on a page, then displays notification messages using jQuery Growl for debugging/visual output purposes.

Starting URL: http://the-internet.herokuapp.com

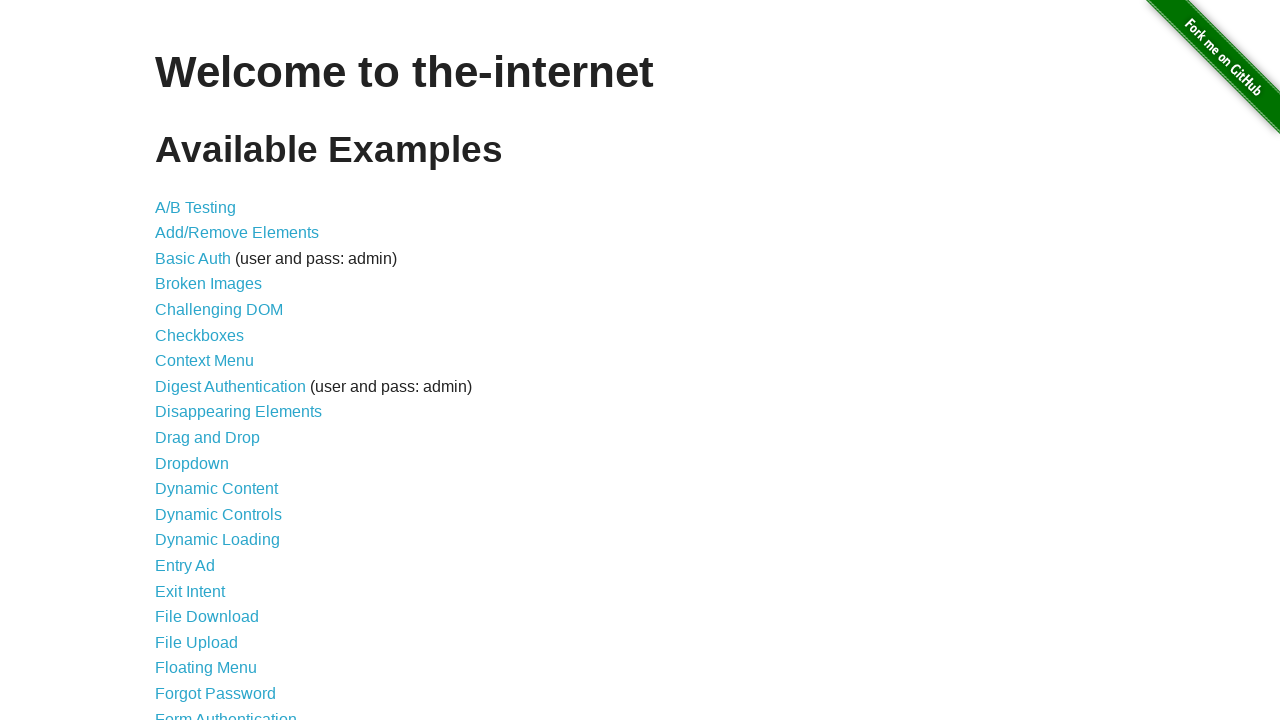

Injected jQuery library onto the page
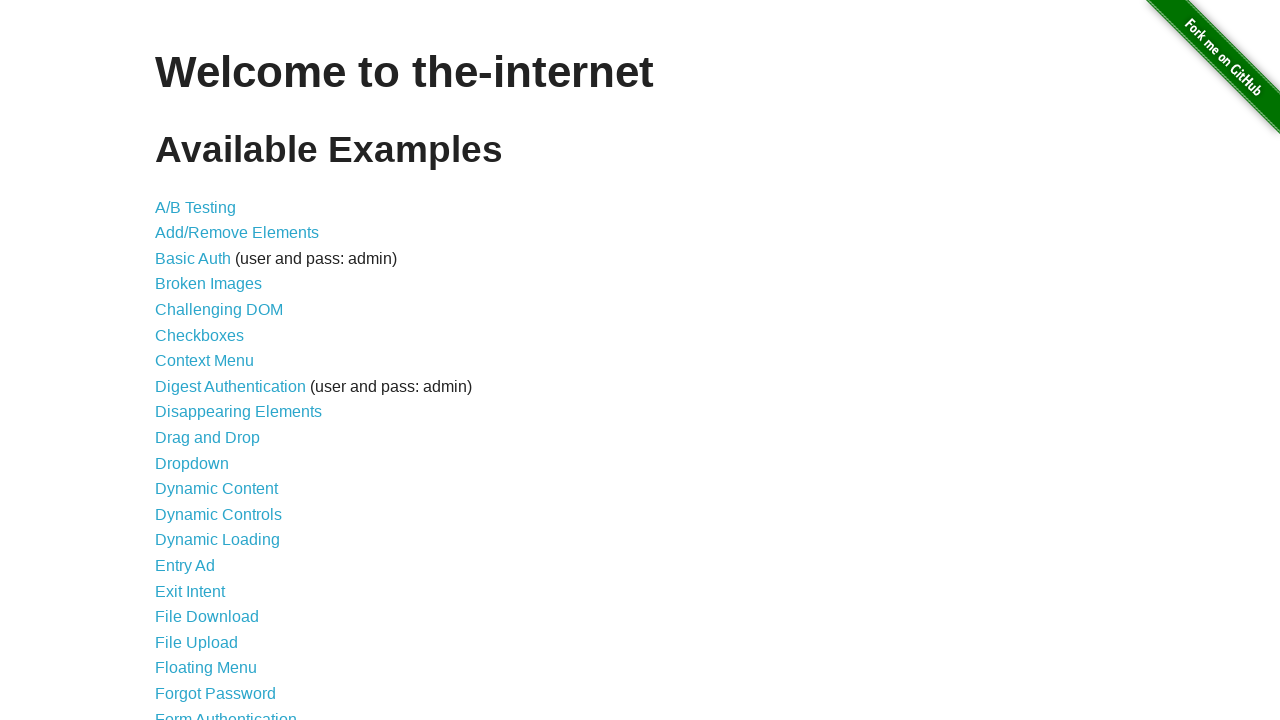

Waited for jQuery to load successfully
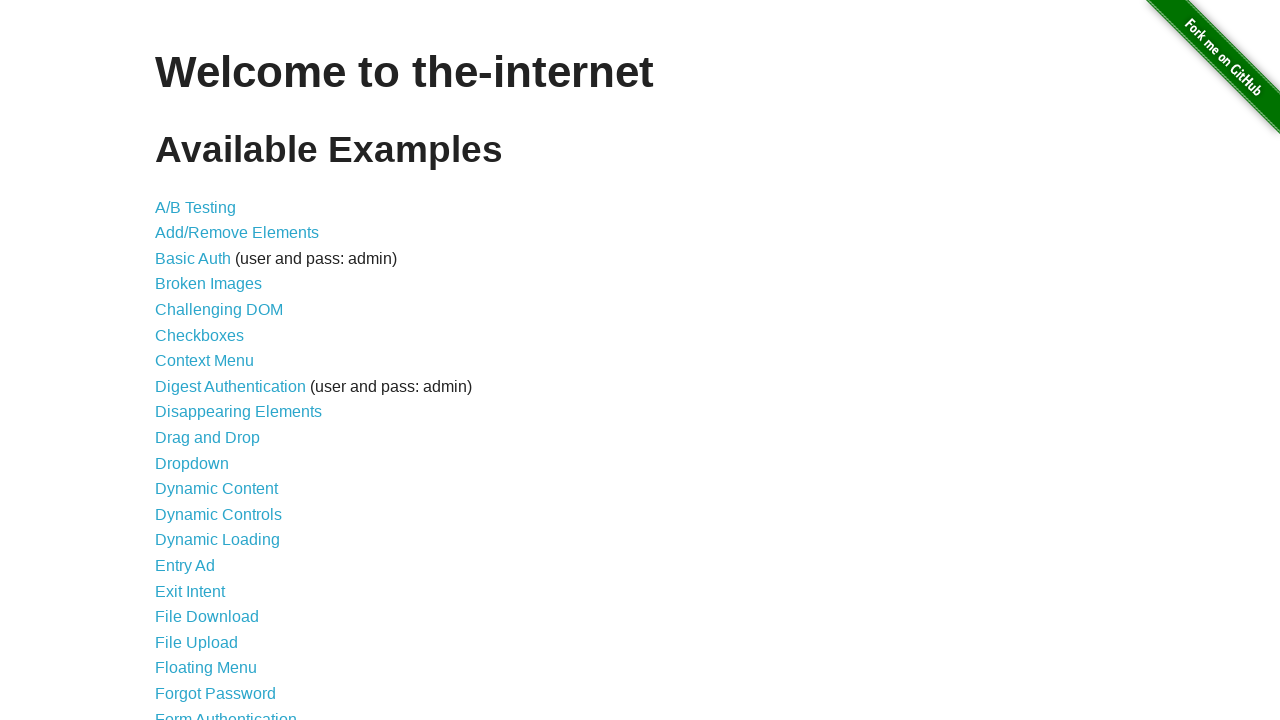

Loaded jQuery Growl library script
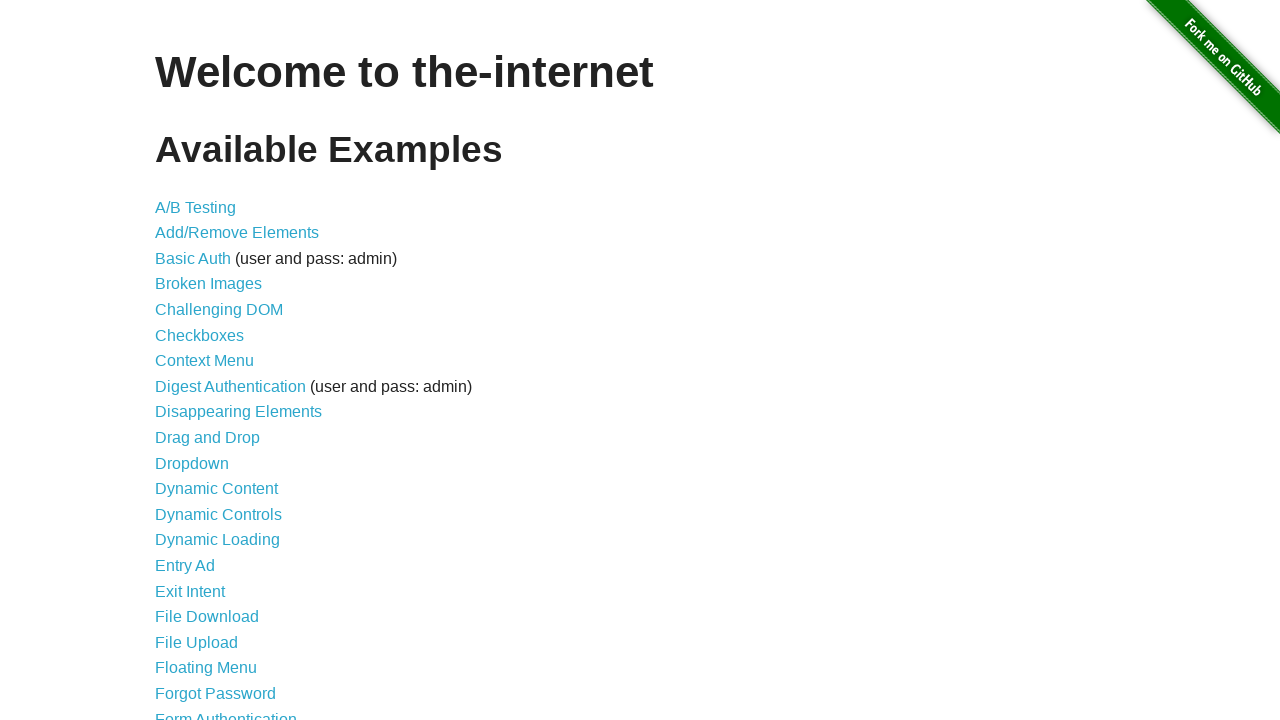

Added jQuery Growl CSS stylesheet
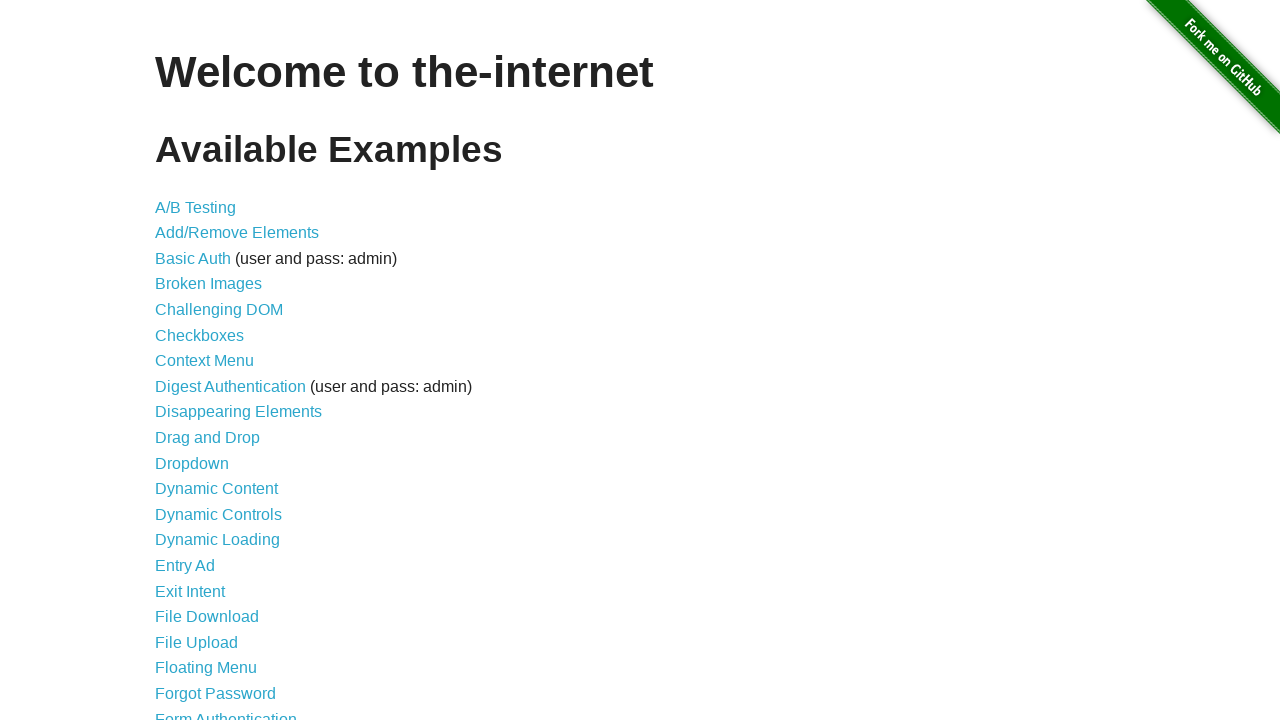

Waited for growl library to initialize
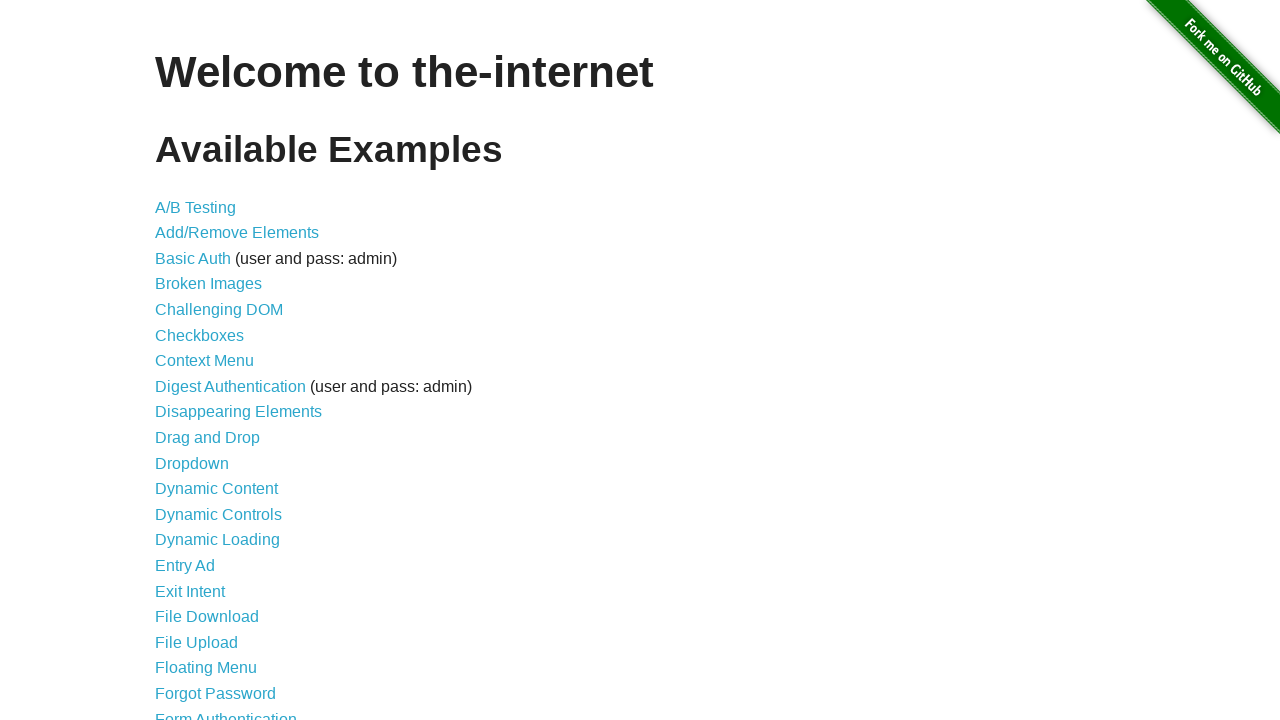

Displayed default growl notification: GET /
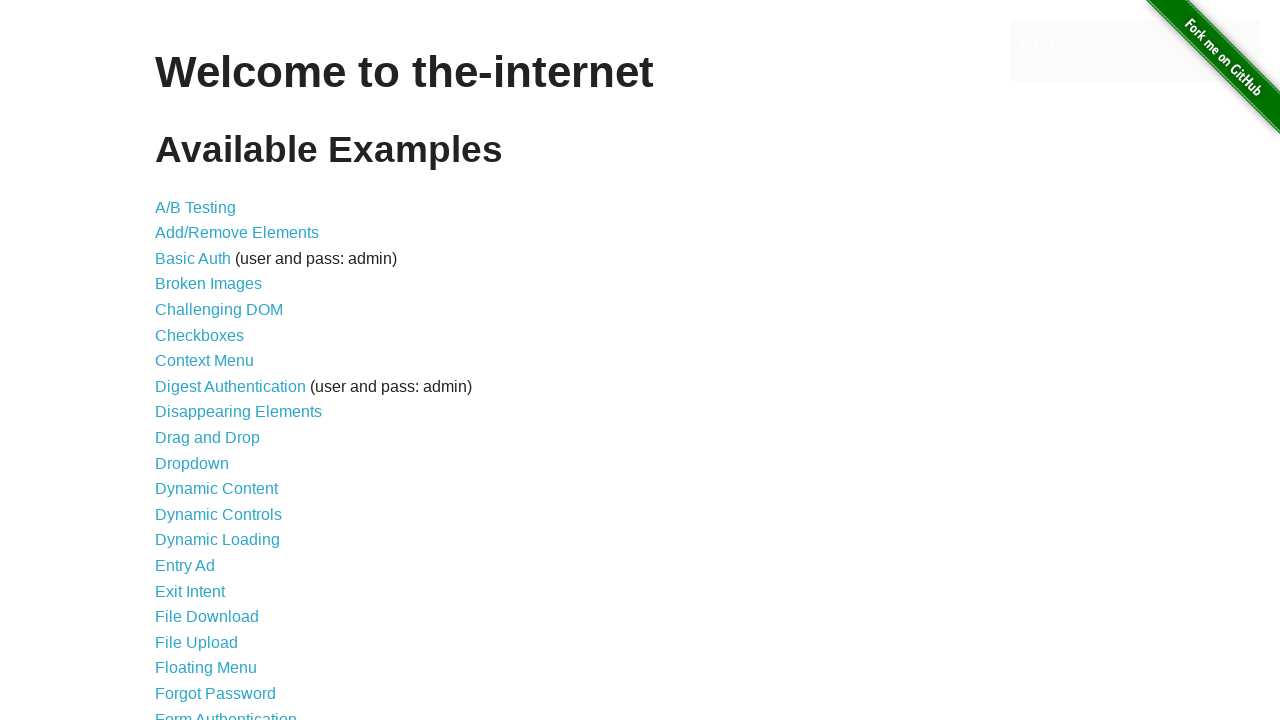

Displayed error-styled growl notification
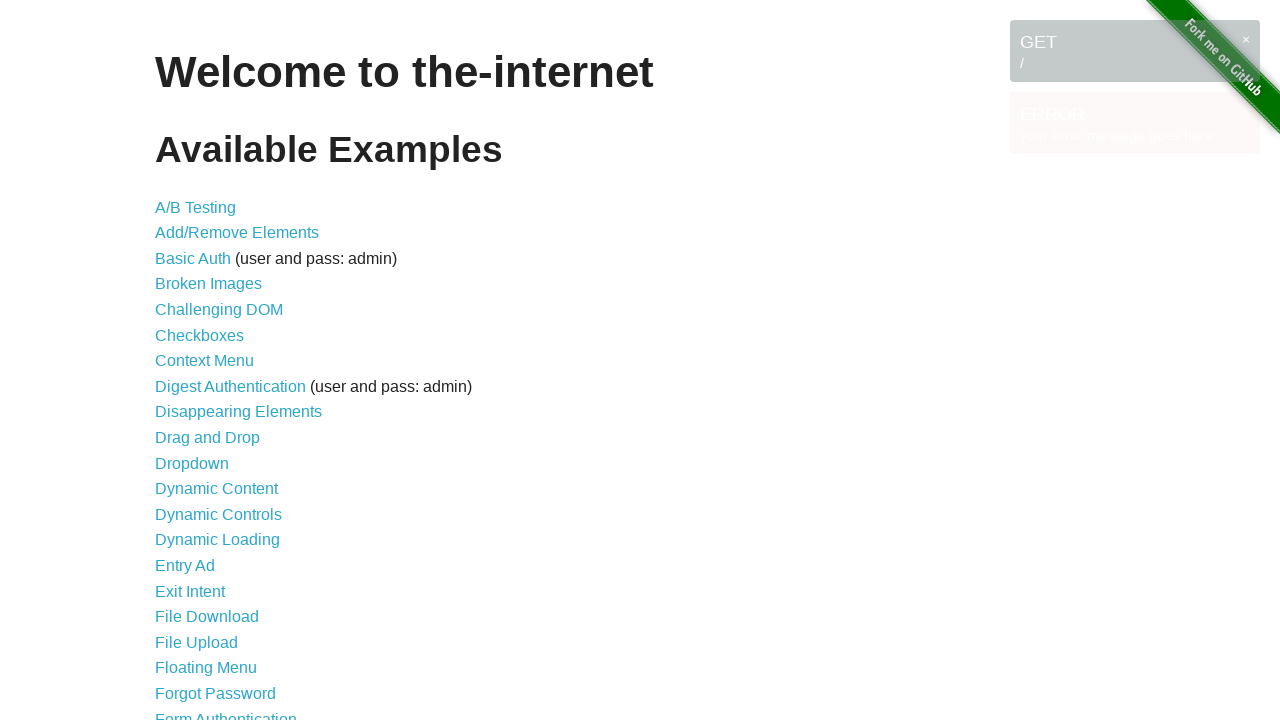

Displayed notice-styled growl notification
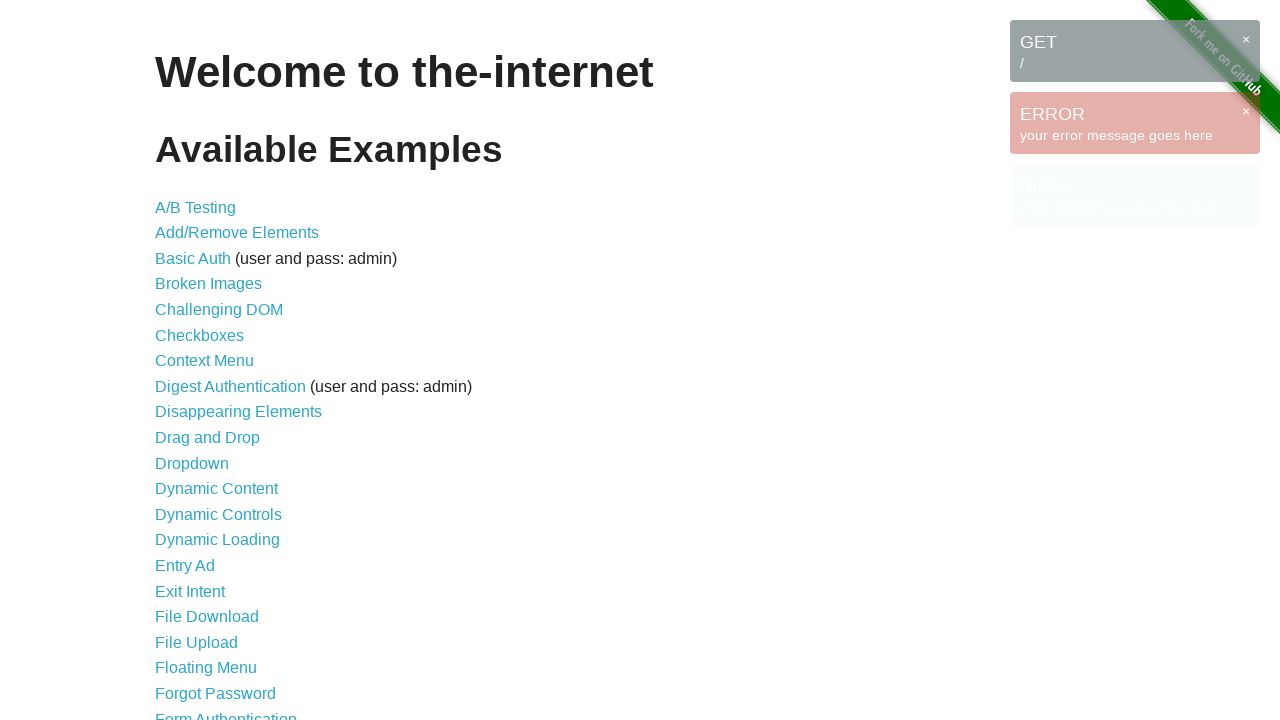

Displayed warning-styled growl notification
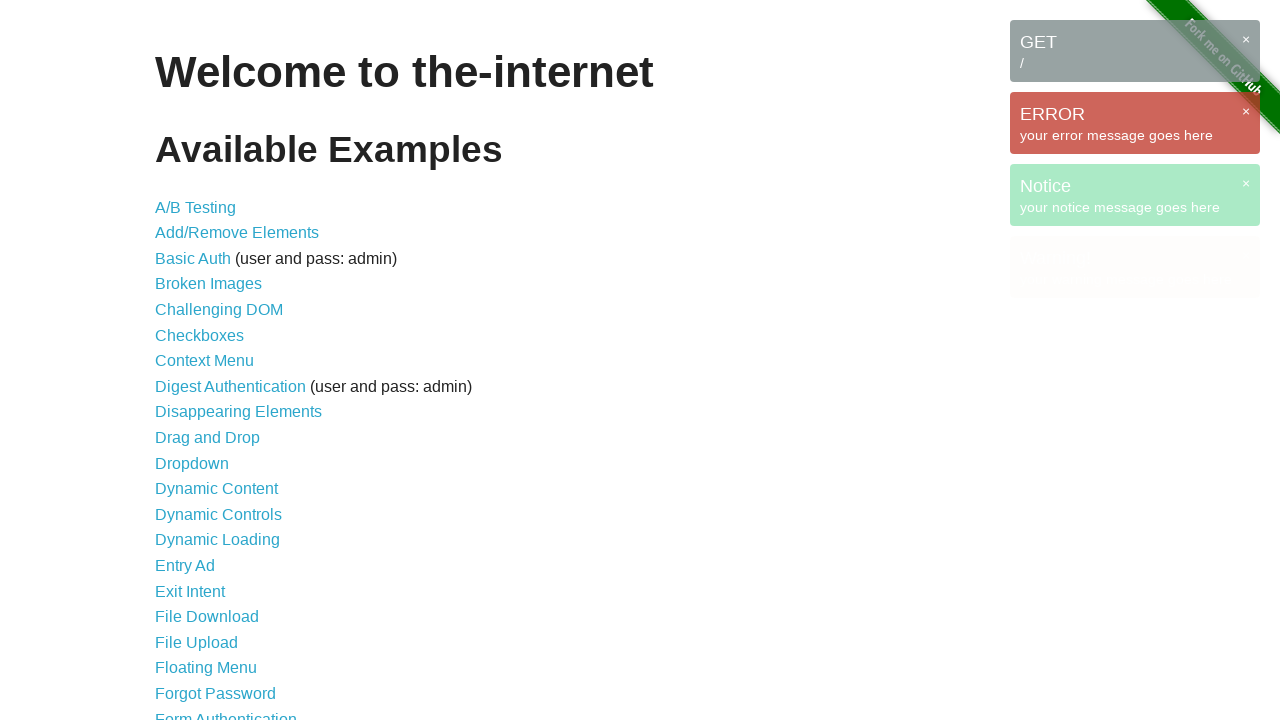

Waited for growl notifications to be visible for debugging output
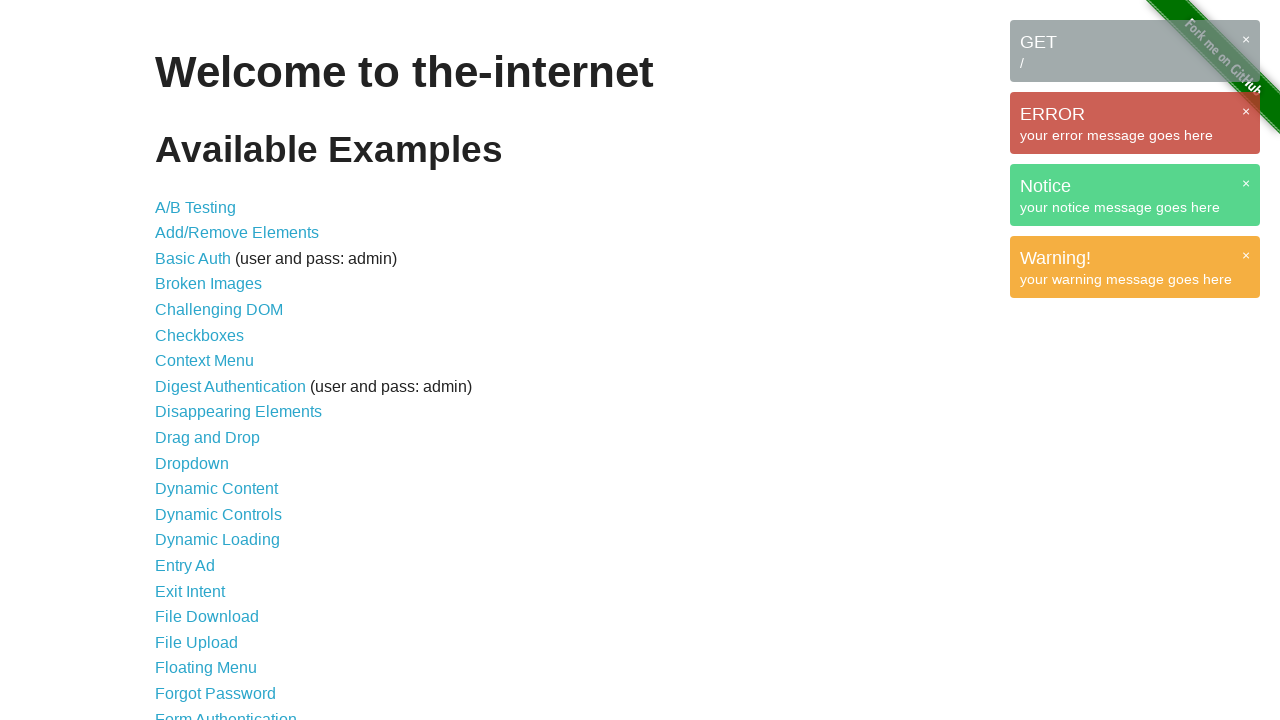

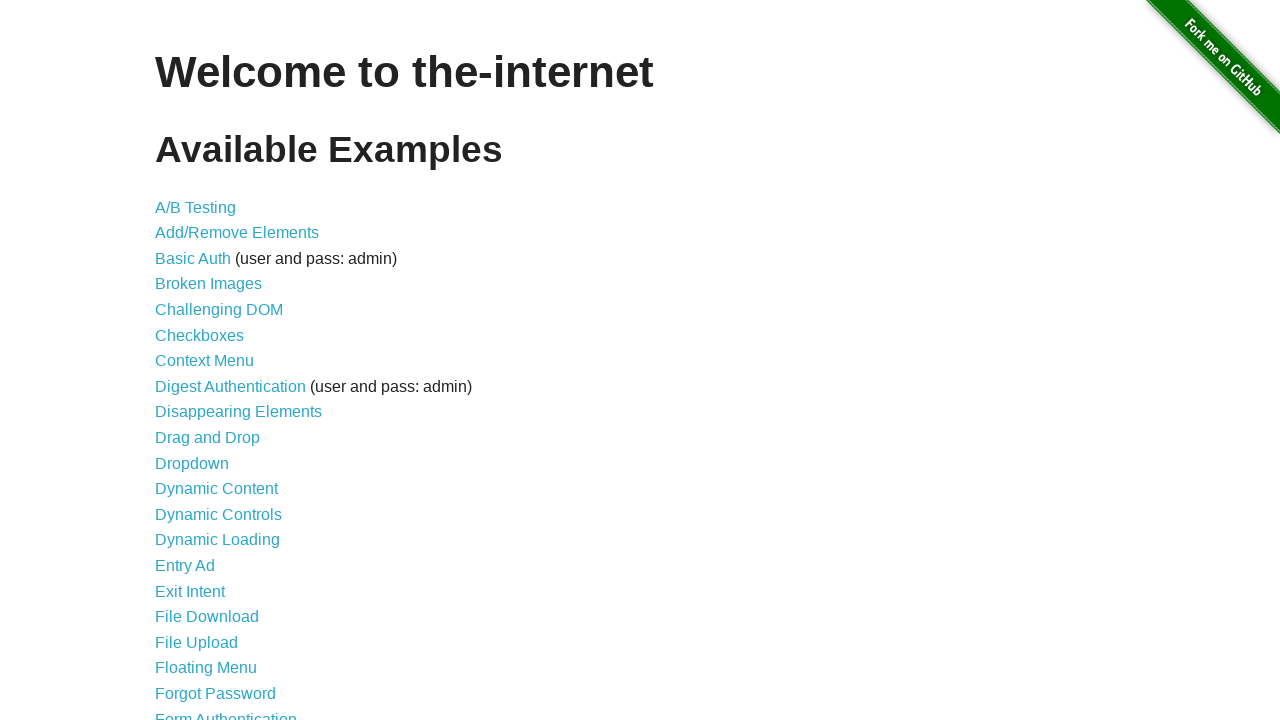